Navigates to dehieu.vn and closes a modal popup if it appears

Starting URL: https://dehieu.vn/

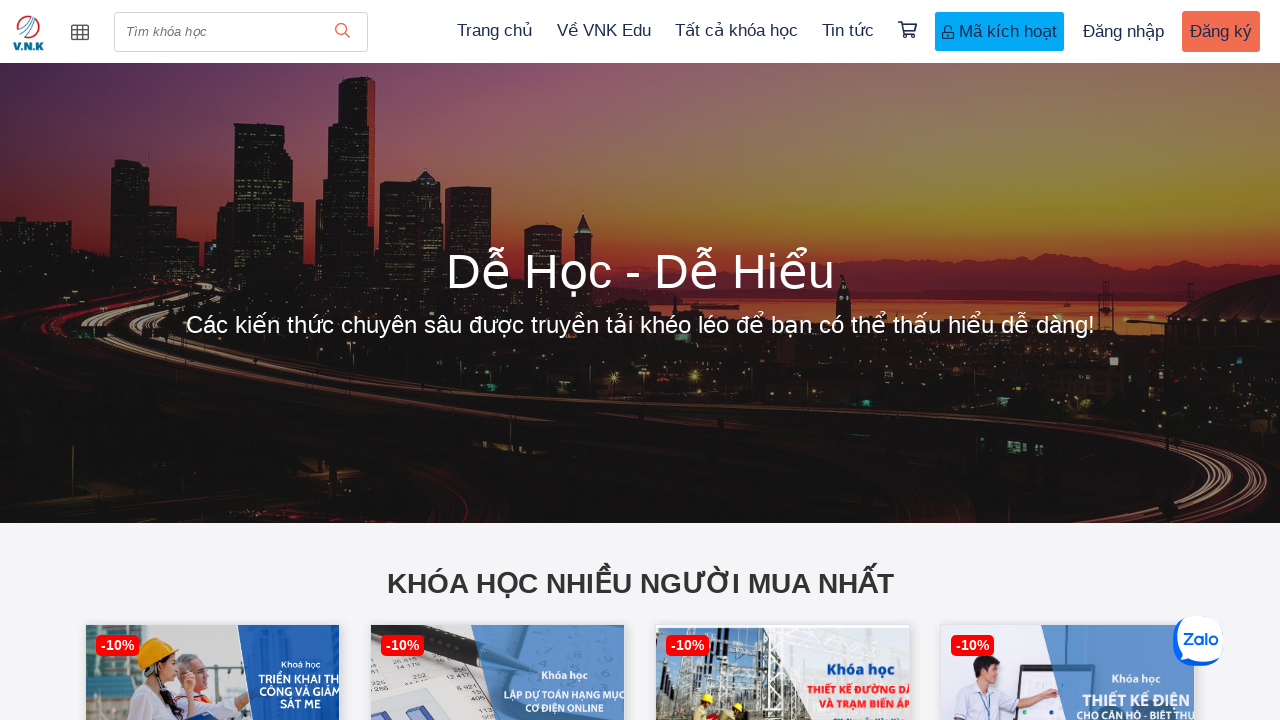

Waited 5 seconds for page to load
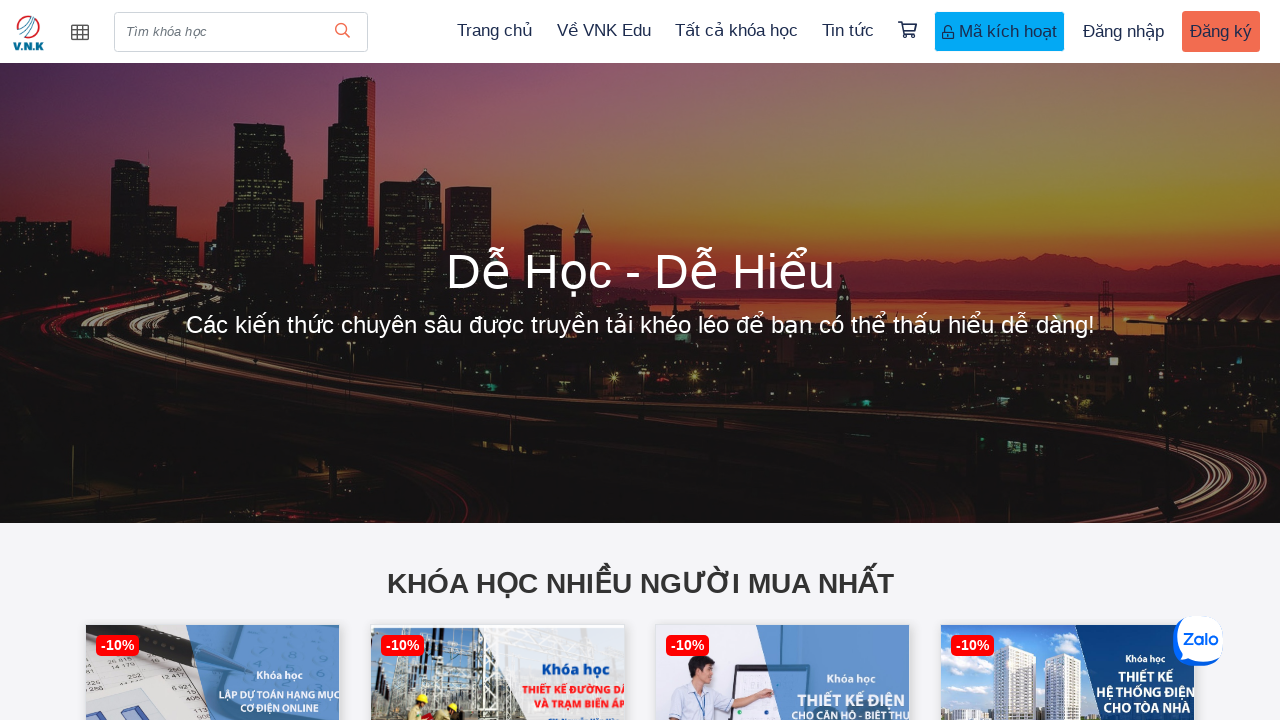

No modal popup detected on page
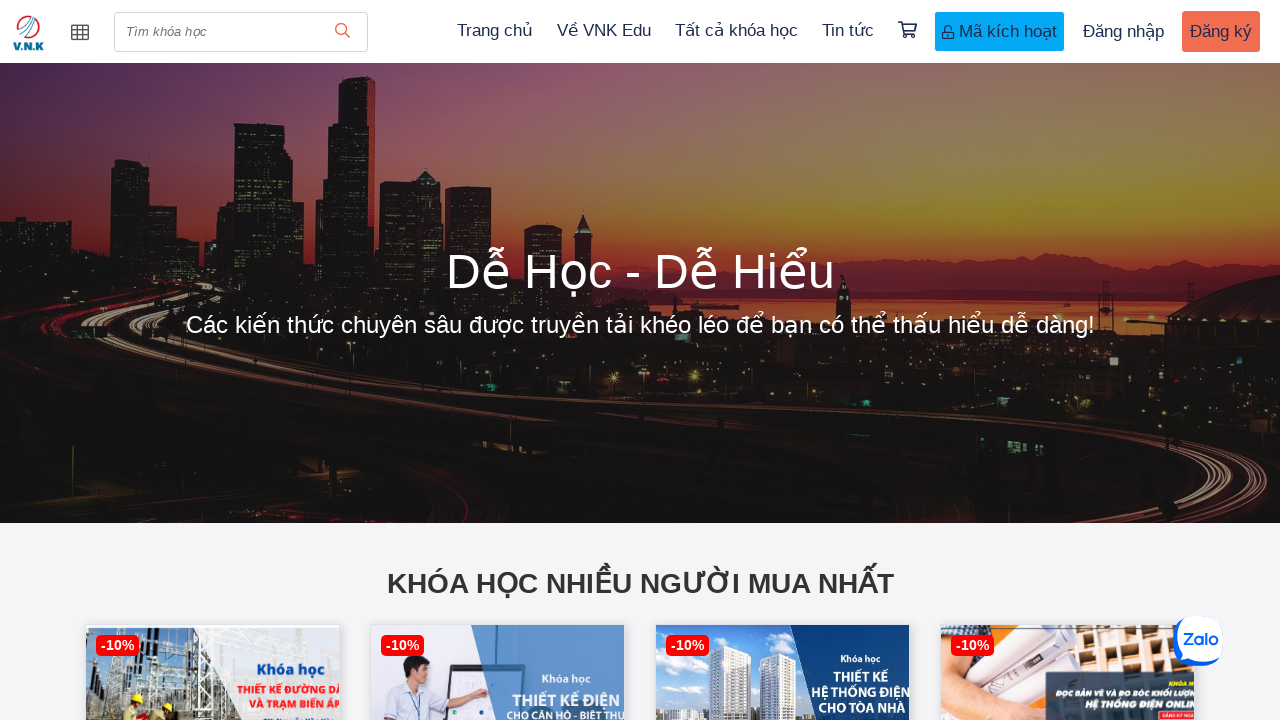

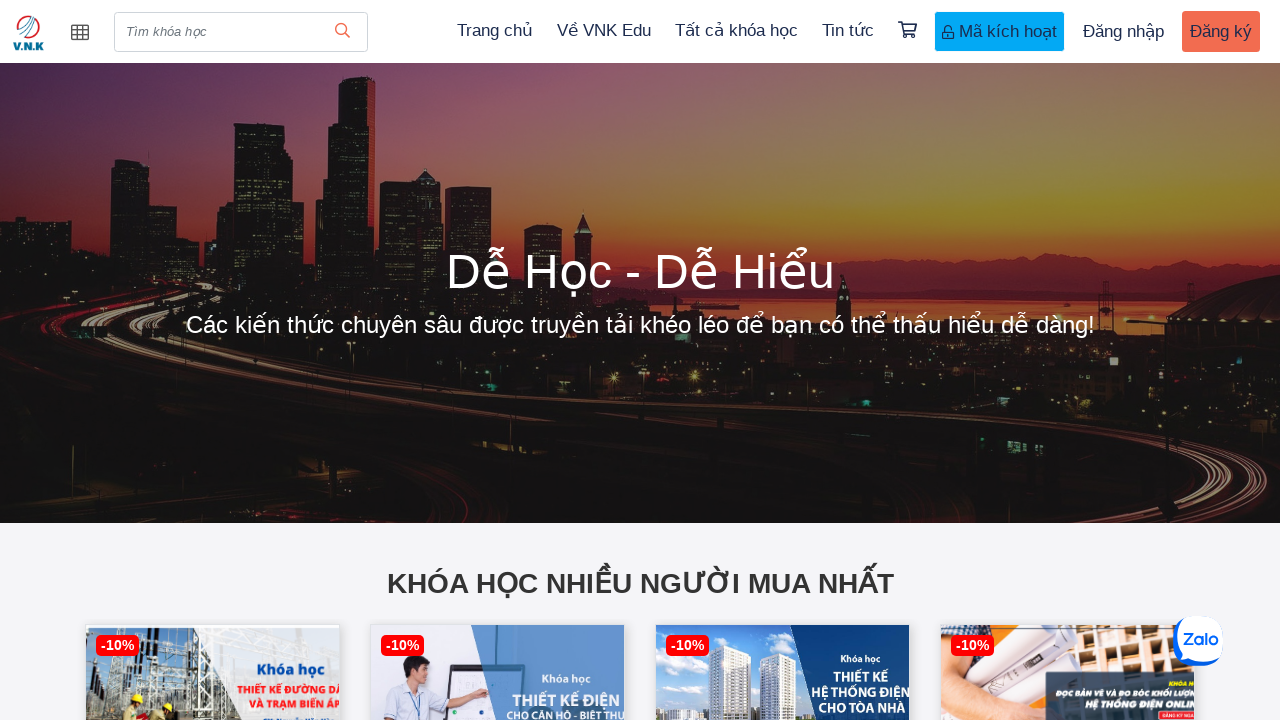